Tests iframe interaction on W3Schools by switching to the result iframe and clicking a button that triggers a JavaScript prompt function

Starting URL: https://www.w3schools.com/jsref/tryit.asp?filename=tryjsref_prompt

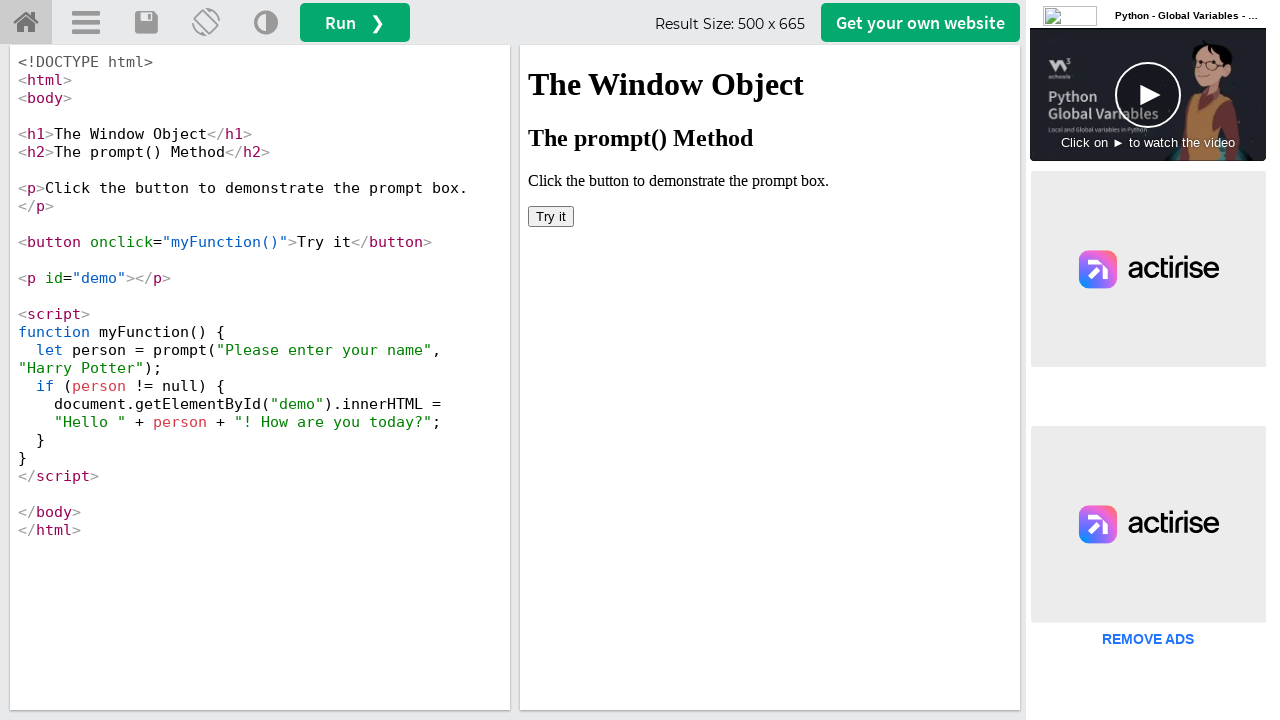

Located the result iframe (#iframeResult)
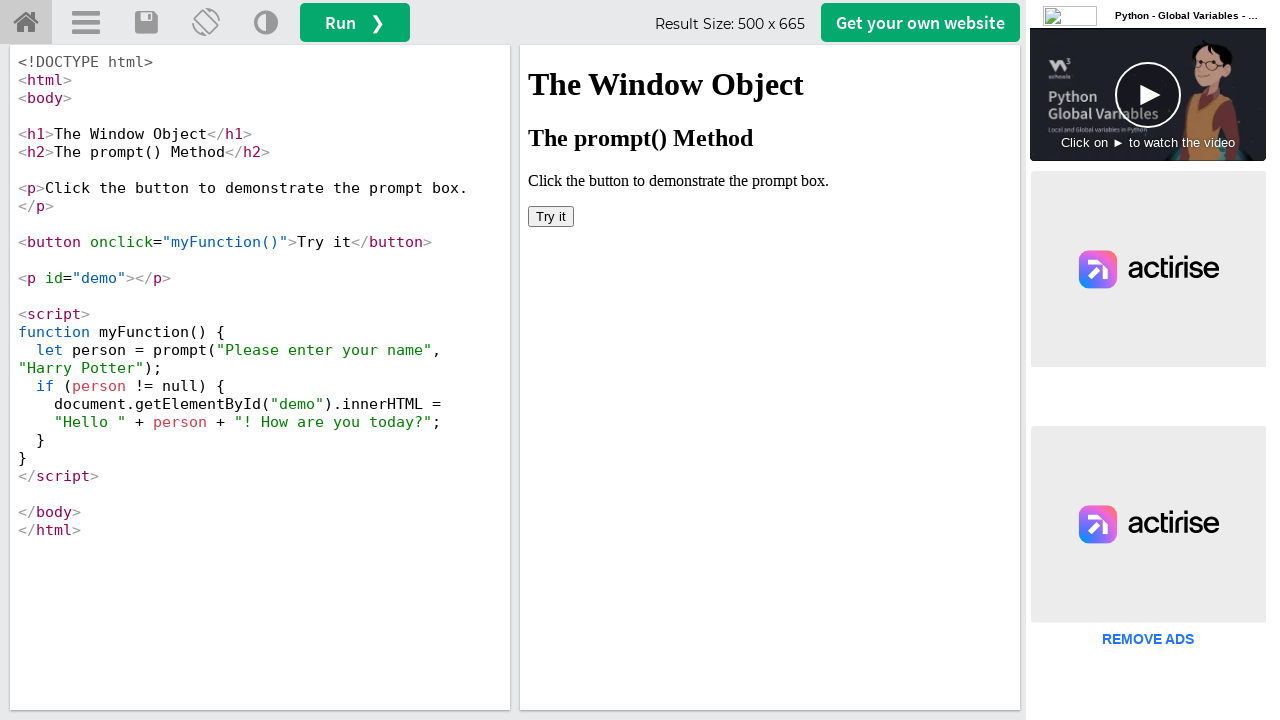

Clicked the button that triggers the JavaScript prompt function at (551, 216) on #iframeResult >> internal:control=enter-frame >> xpath=//button[@onclick='myFunc
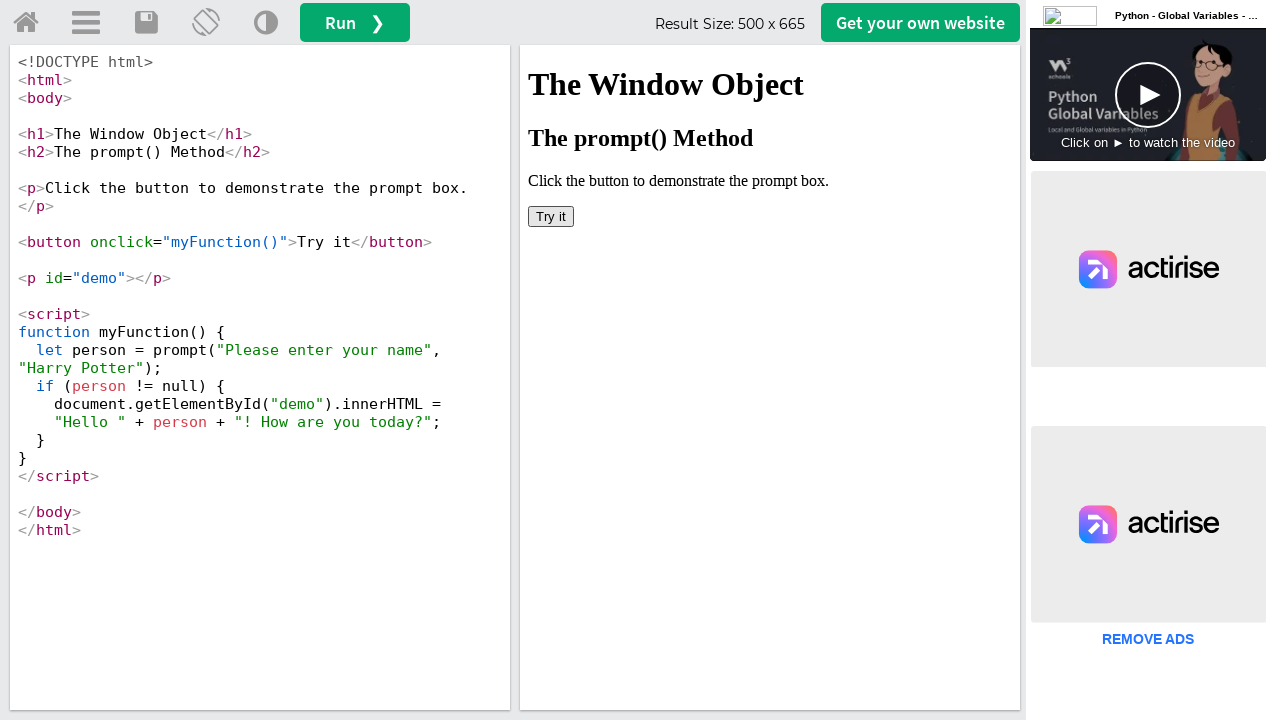

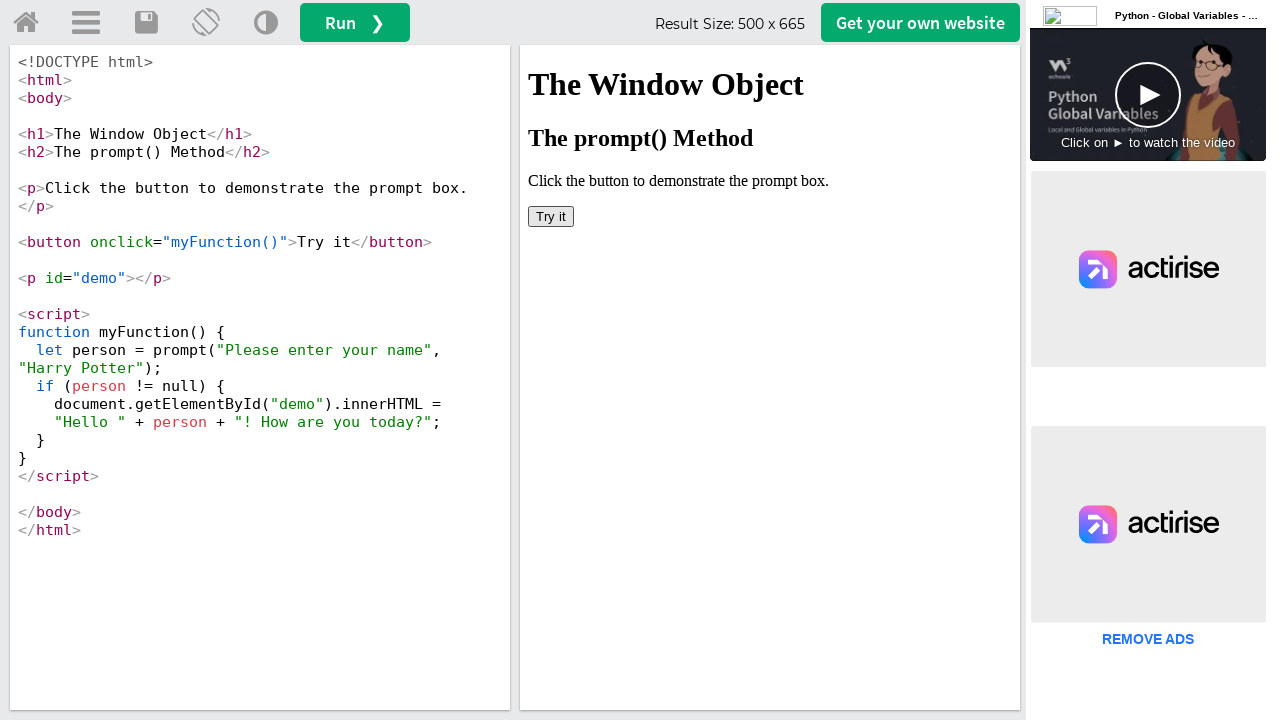